Navigates to DemoQA website, clicks through to a form page, fills out a user information form with name, email, and addresses, then submits it

Starting URL: https://demoqa.com/

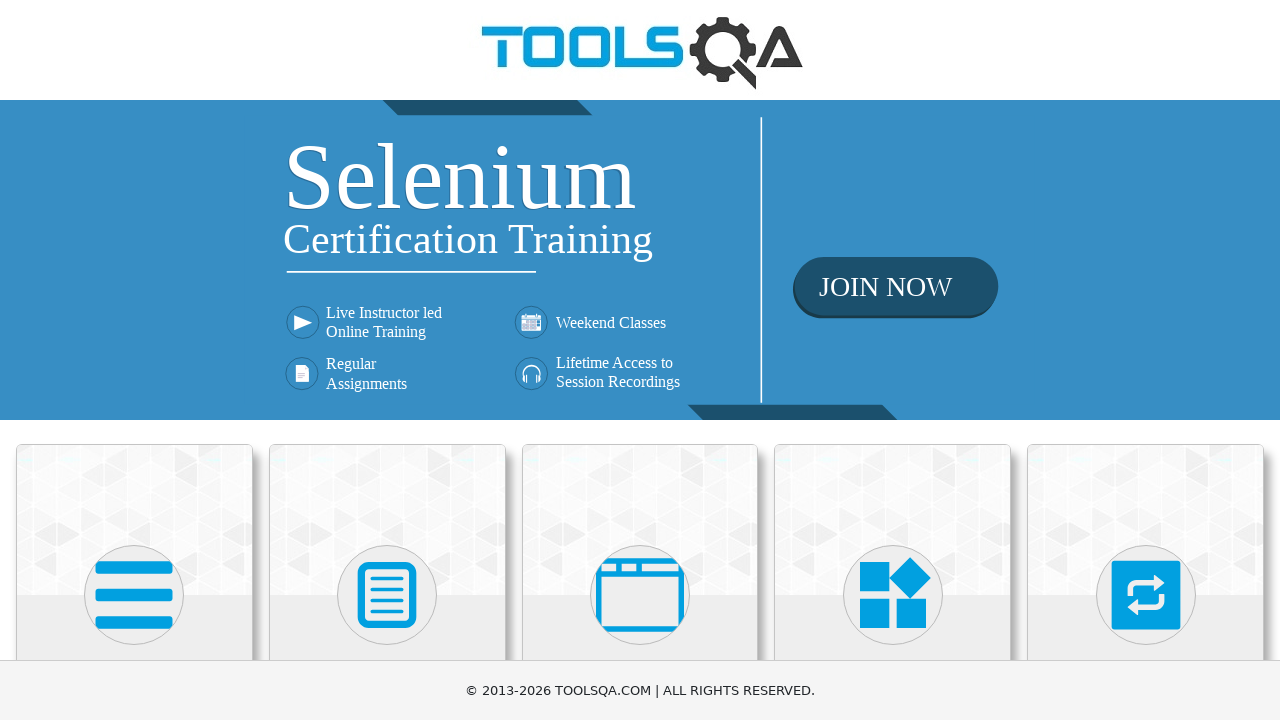

Scrolled down the page
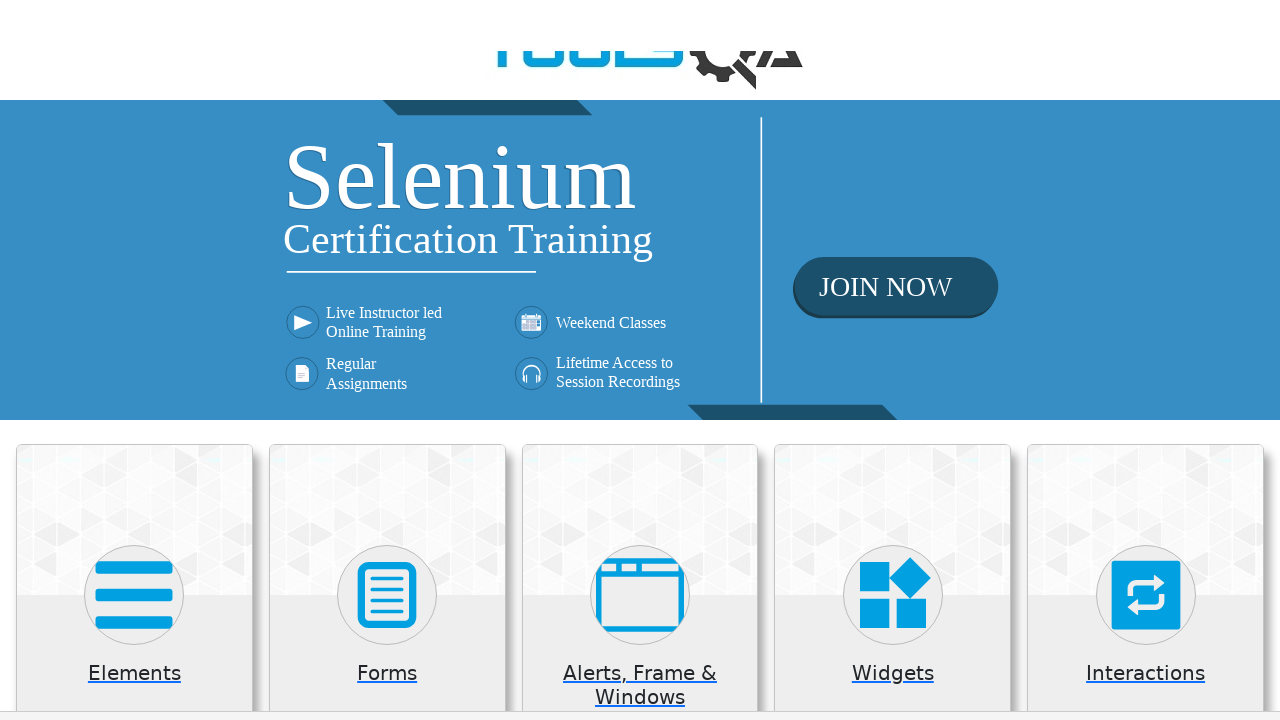

Clicked on category/section element at (134, 4) on svg[stroke='currentColor']
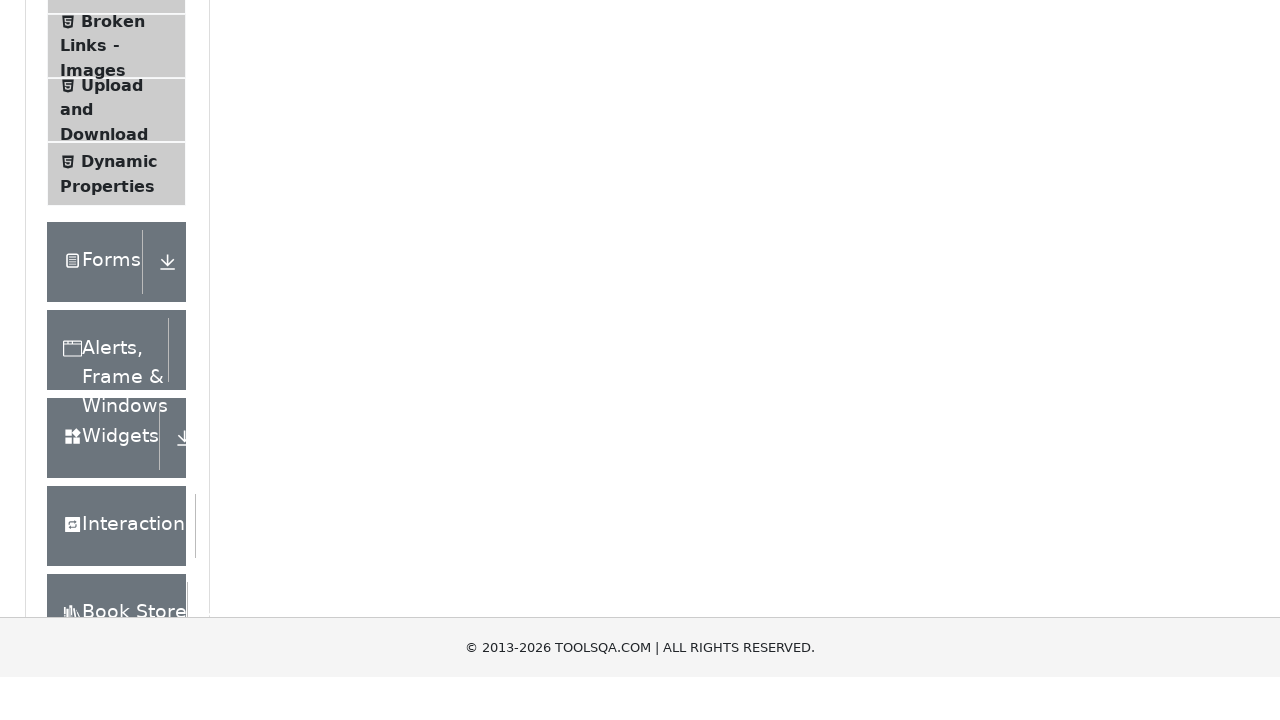

Clicked on first menu item to navigate to form page at (116, 261) on #item-0
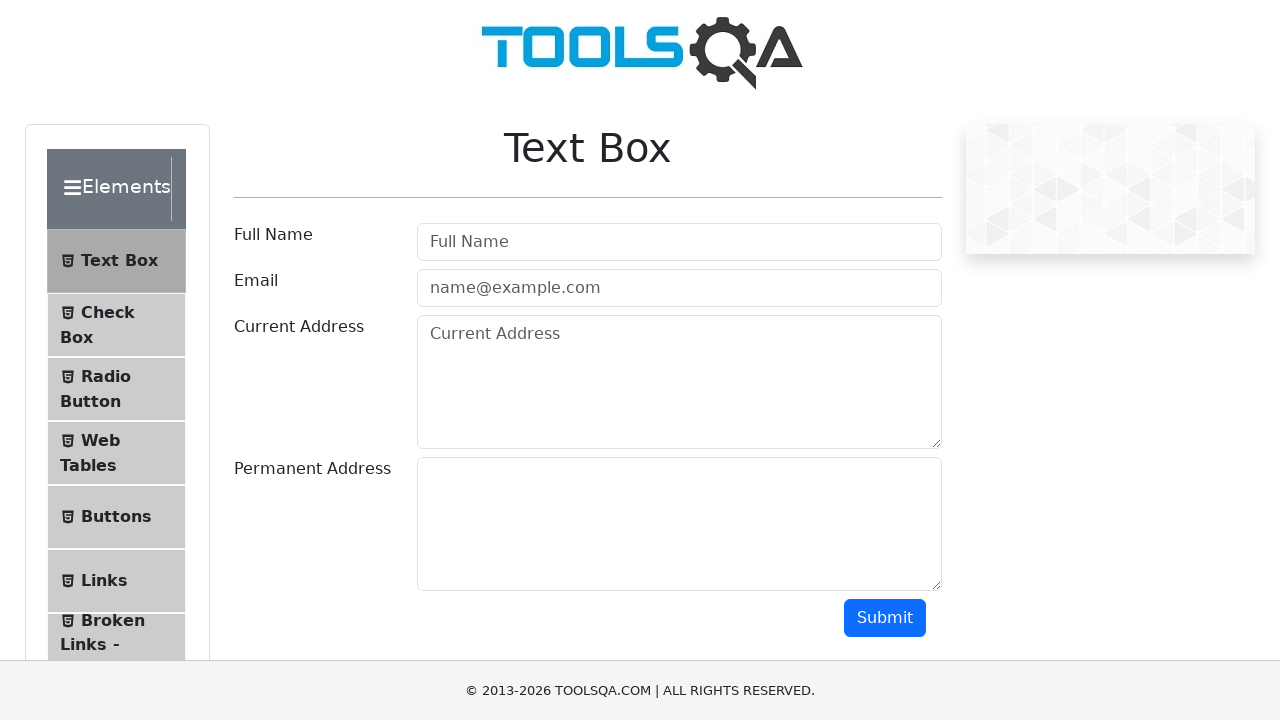

Filled in user name field with 'Ketan Dhende' on #userName
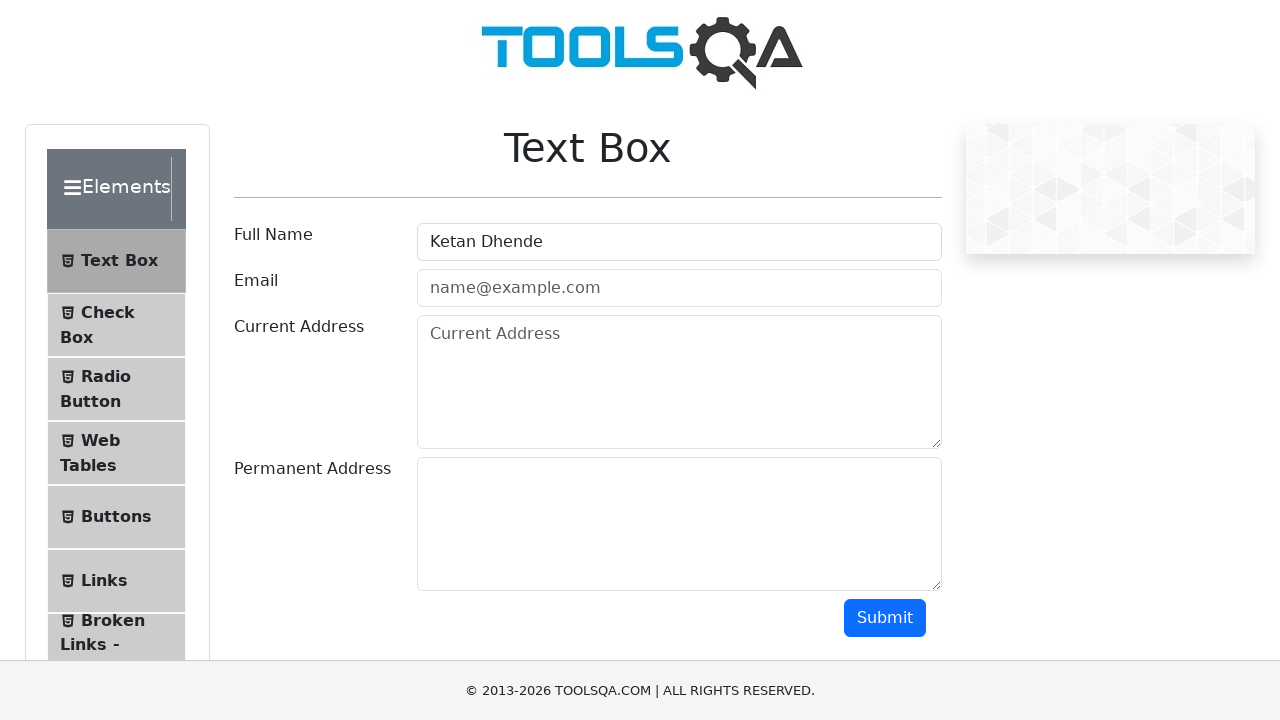

Filled in email field with 'dhendeketan@gmail.com' on #userEmail
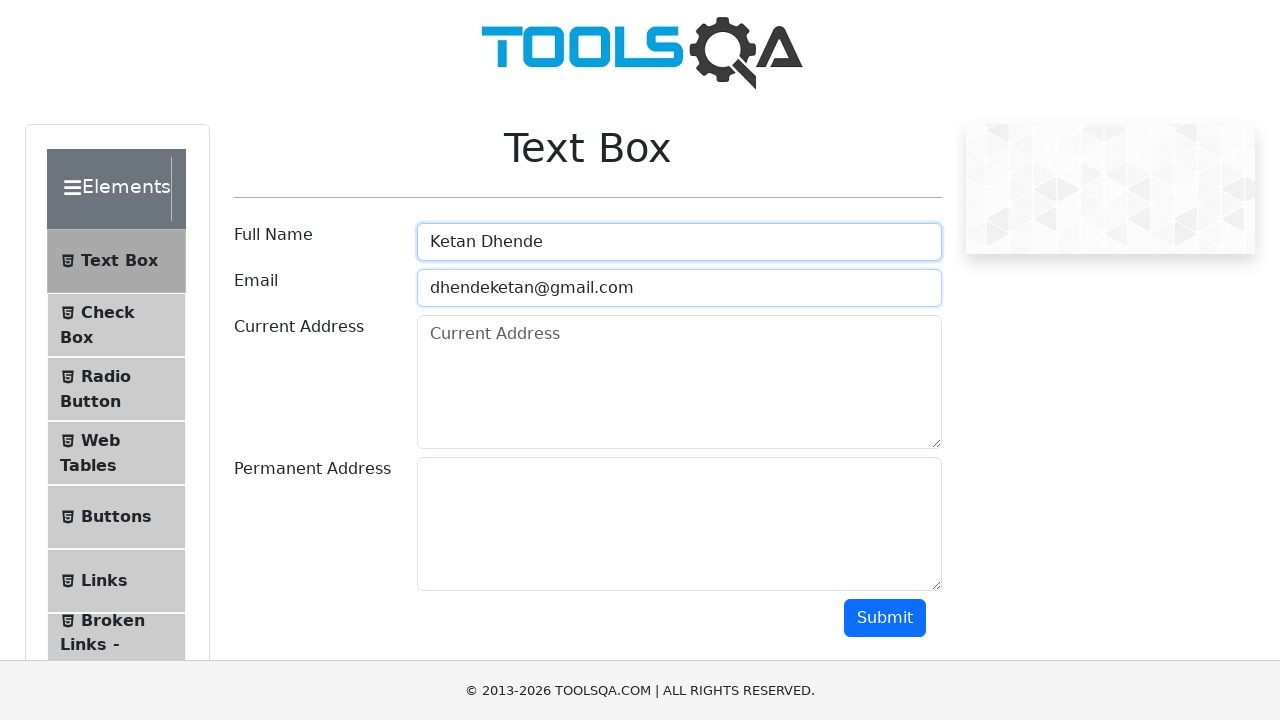

Filled in current address field with 'Pune, Kharadi' on #currentAddress
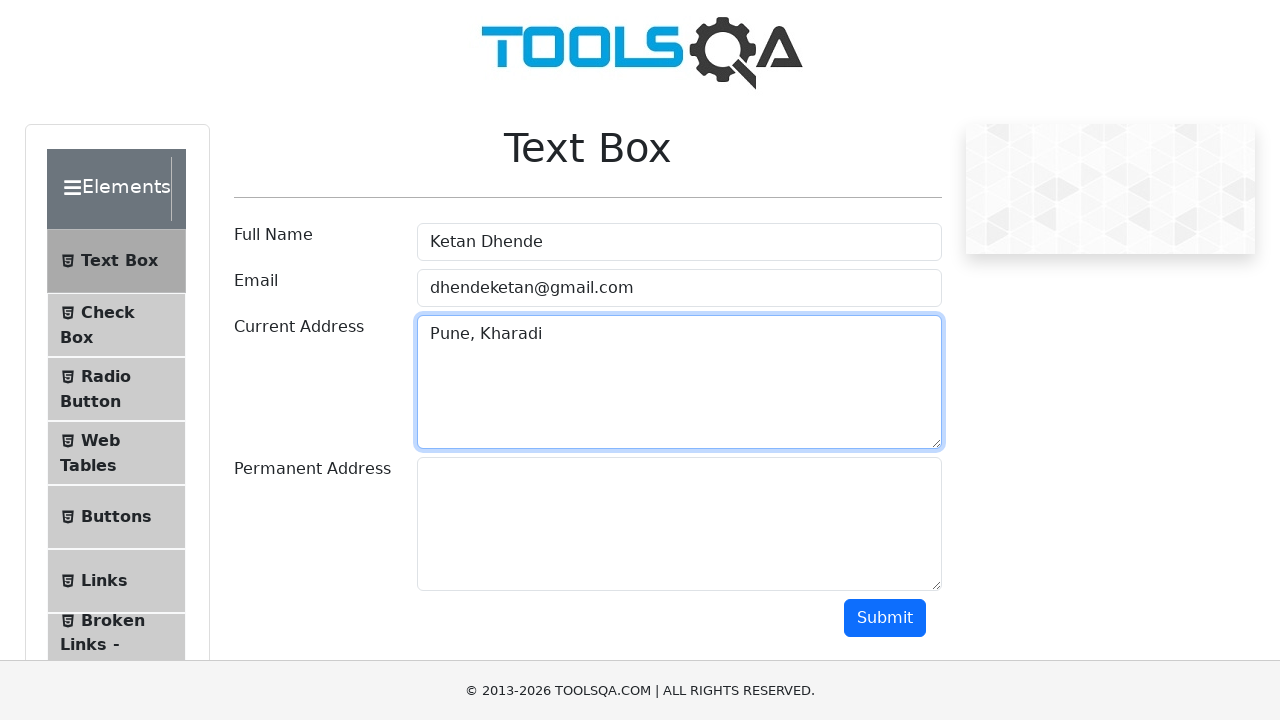

Filled in permanent address field with 'Pune, Kharadi' on #permanentAddress
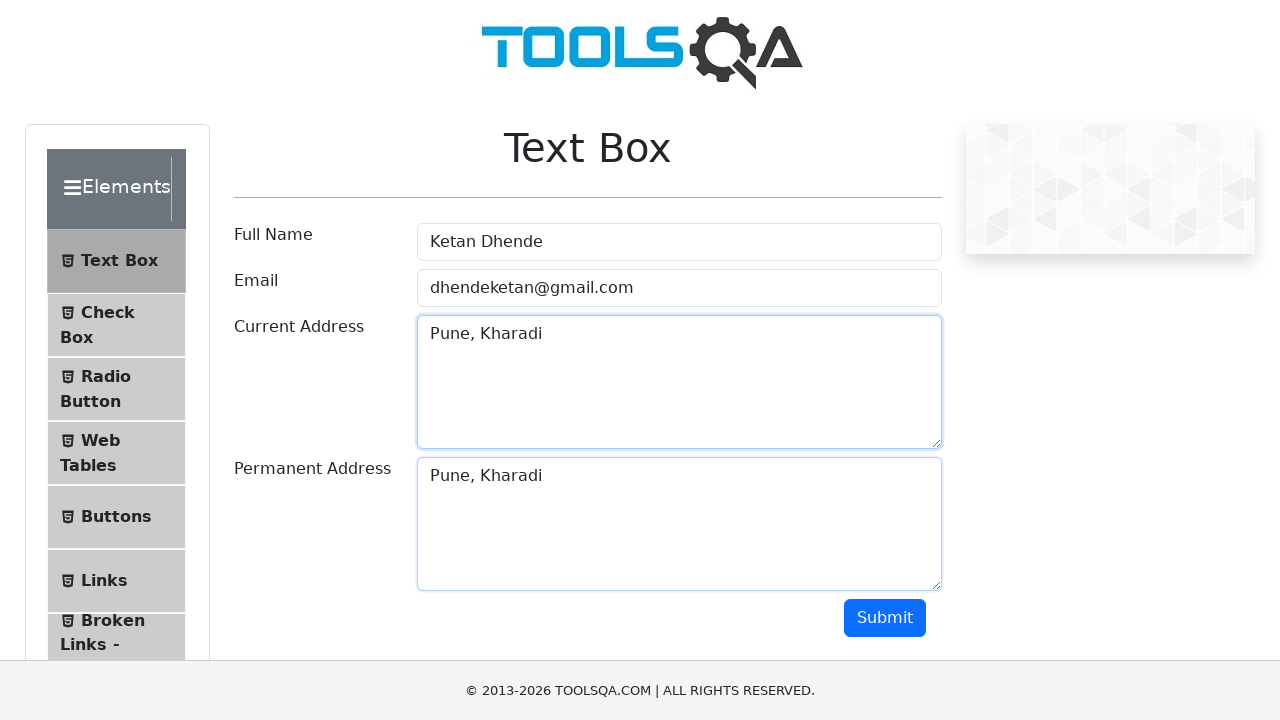

Waited 3 seconds before form submission
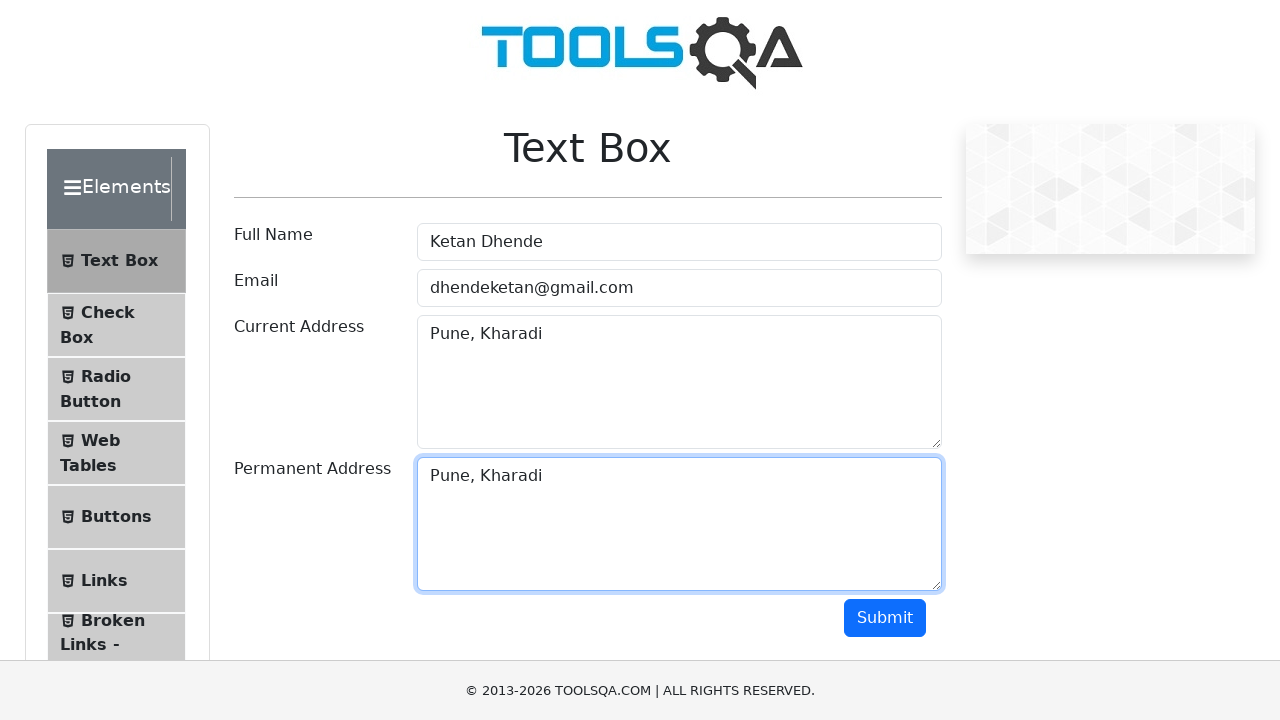

Clicked submit button to submit the form at (885, 618) on #submit
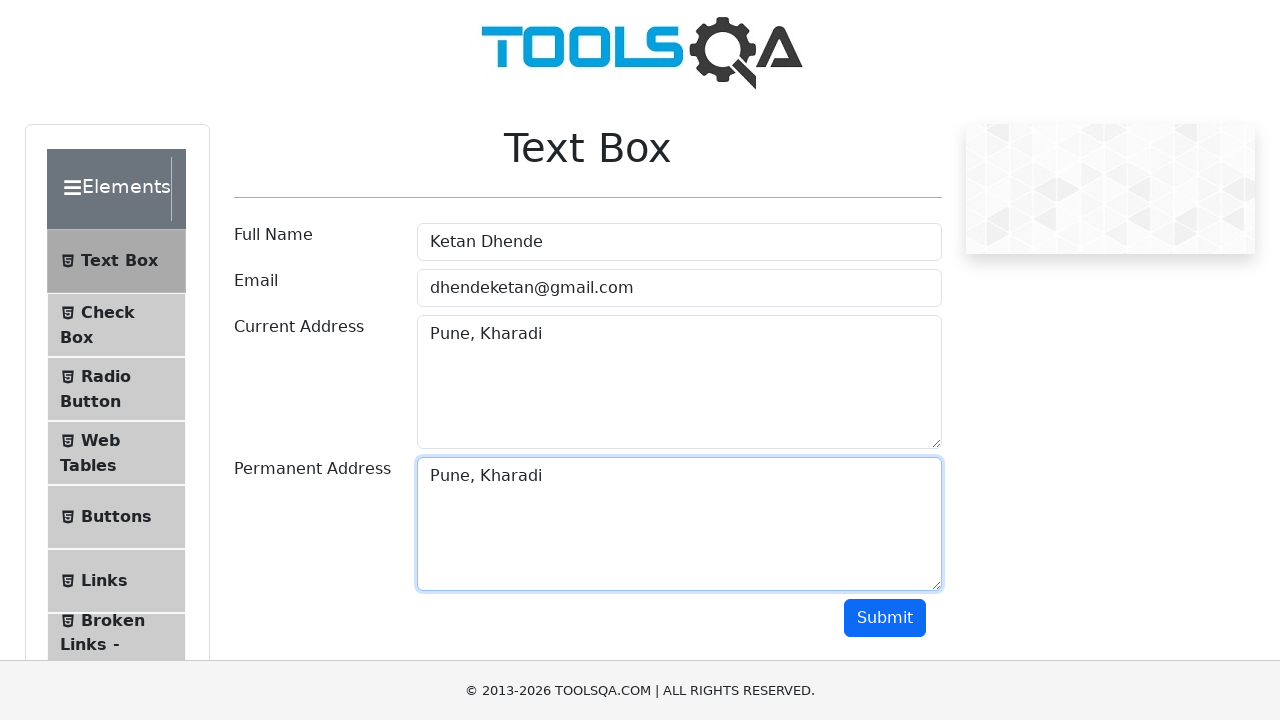

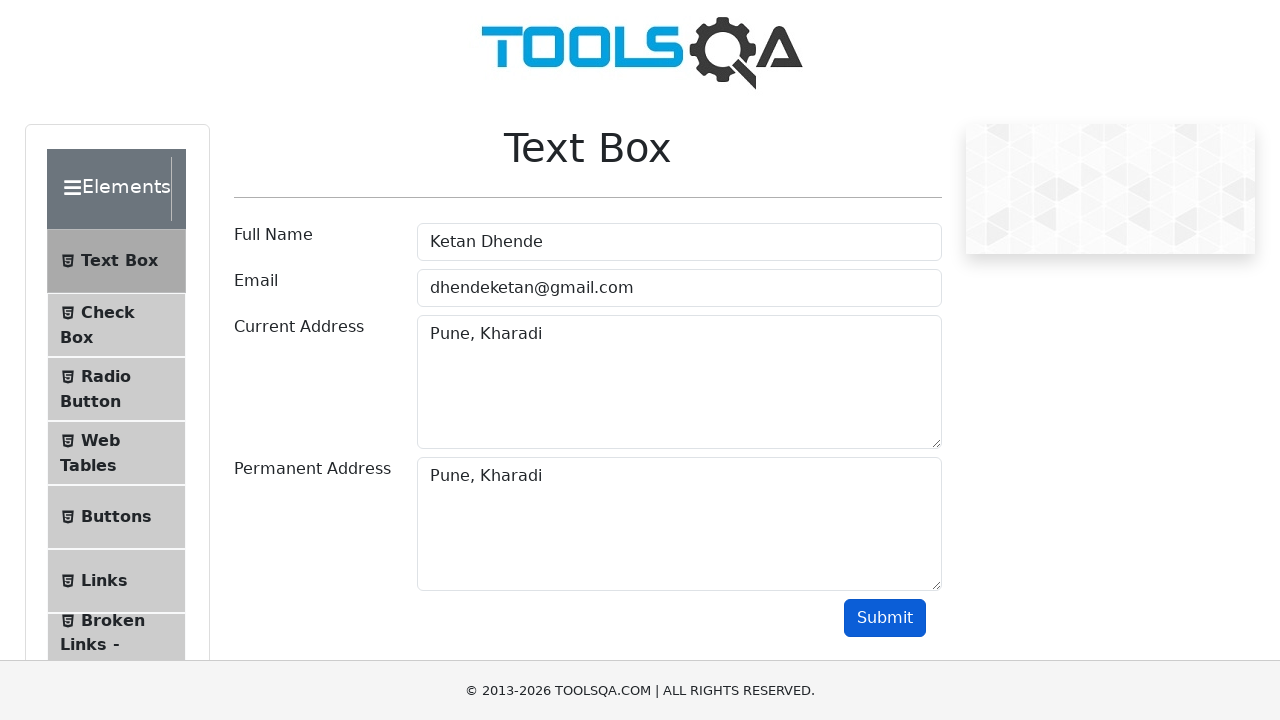